Tests double-click functionality on W3Schools example page by double-clicking text and verifying the style changes to red

Starting URL: https://www.w3schools.com/tags/tryit.asp?filename=tryhtml5_ev_ondblclick2

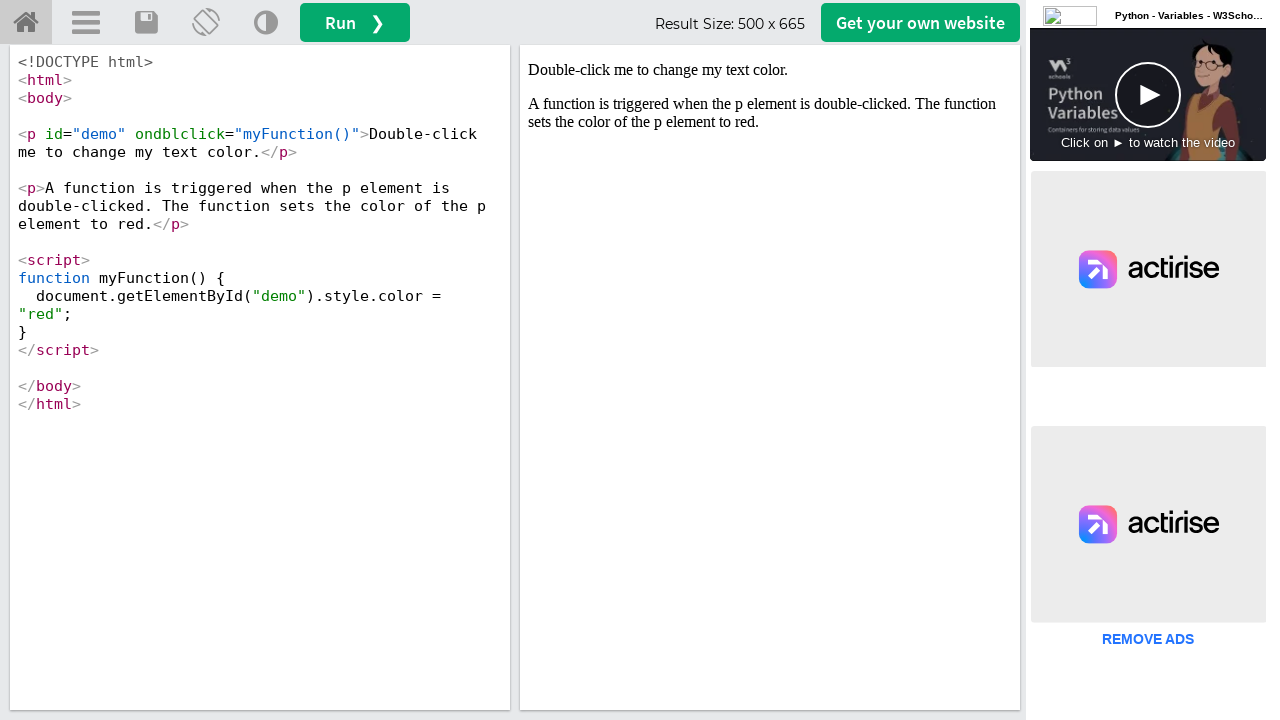

Located iframe containing the demo
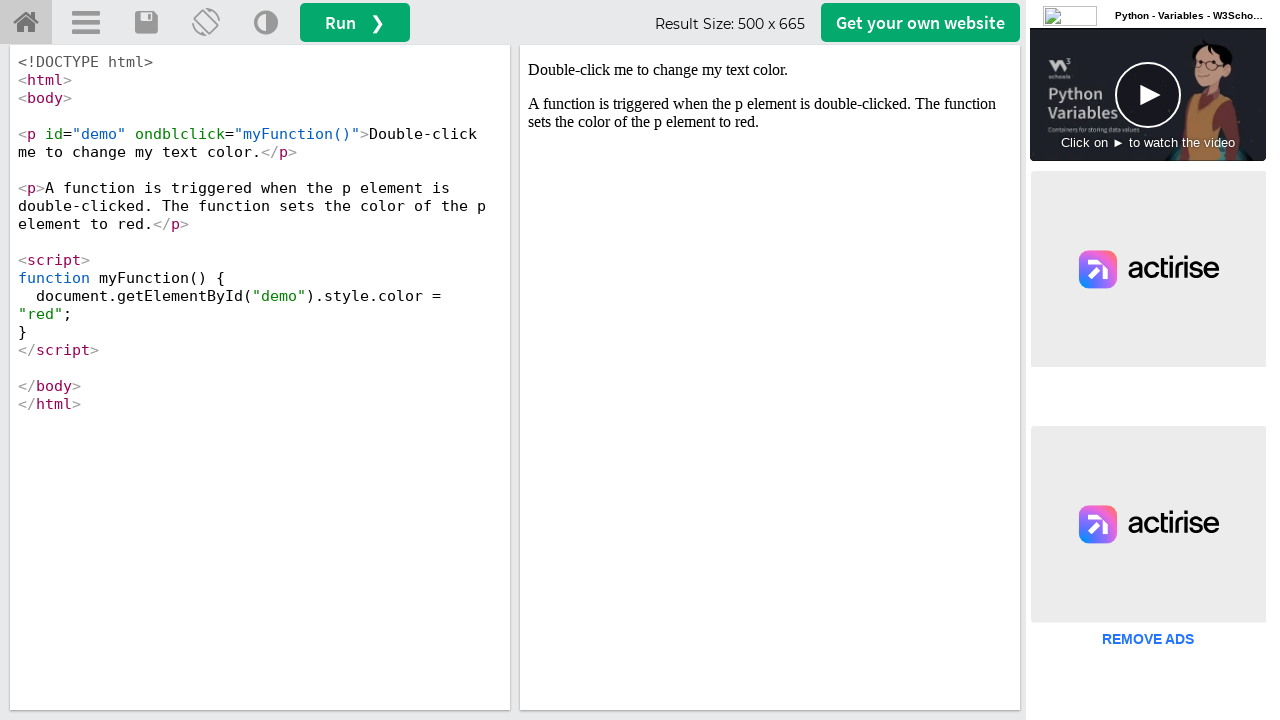

Located demo text element with id 'demo'
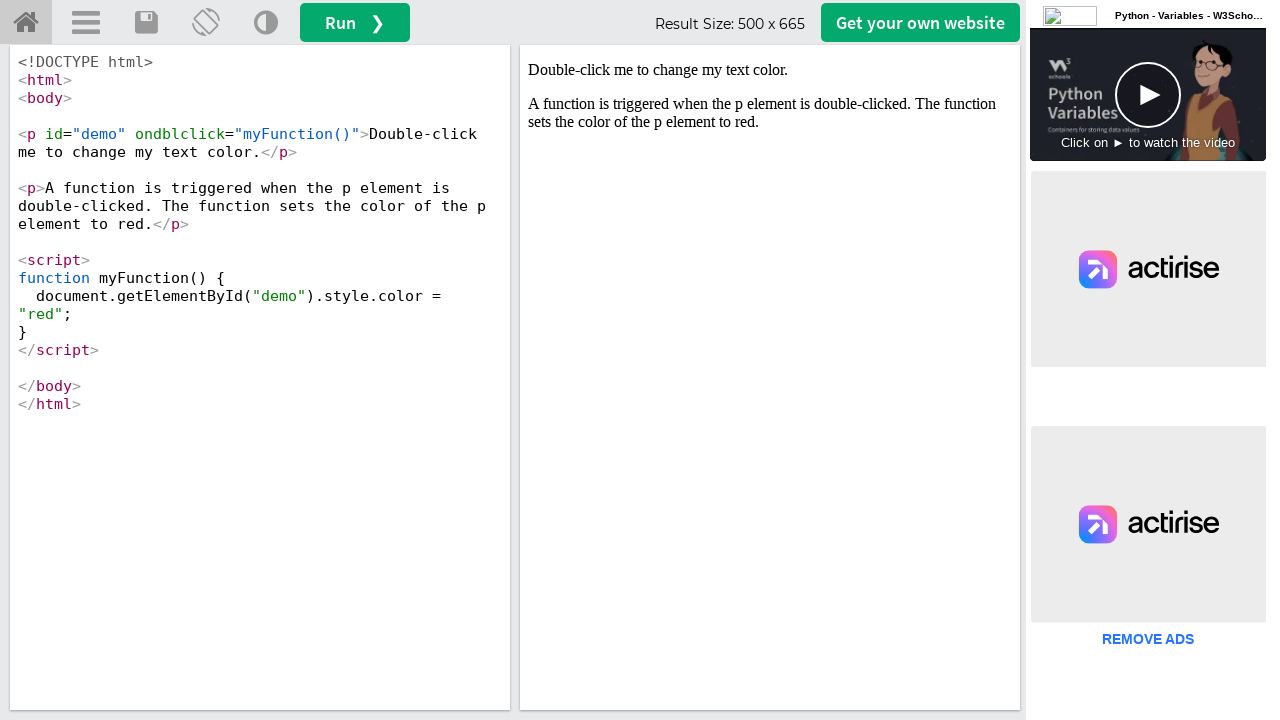

Double-clicked the demo text element at (770, 70) on iframe[id='iframeResult'] >> internal:control=enter-frame >> #demo
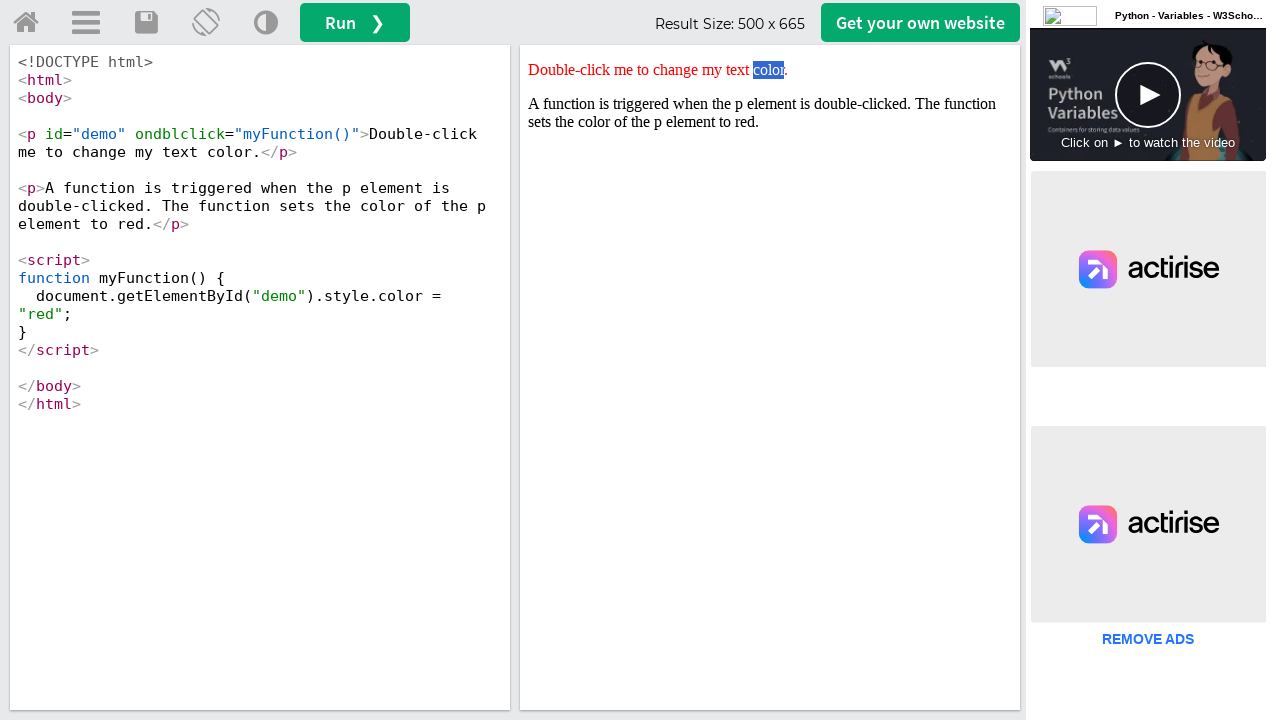

Retrieved style attribute from element
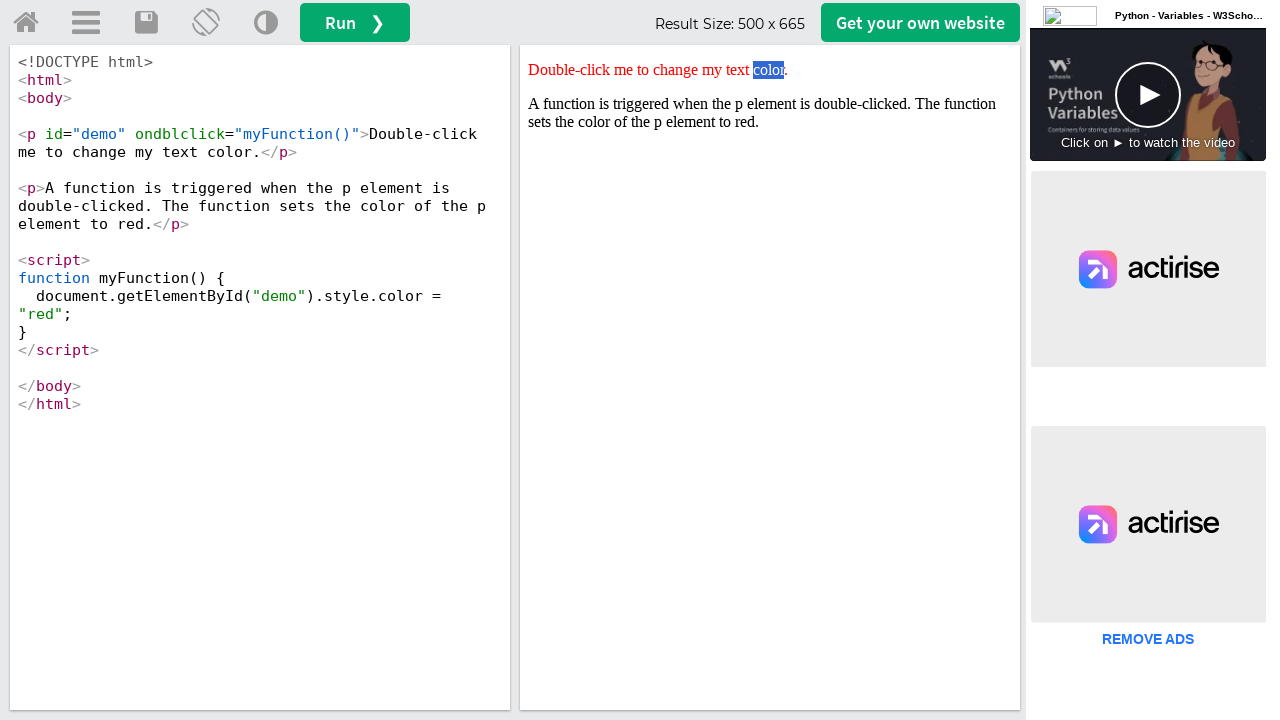

Verified that style attribute contains 'red'
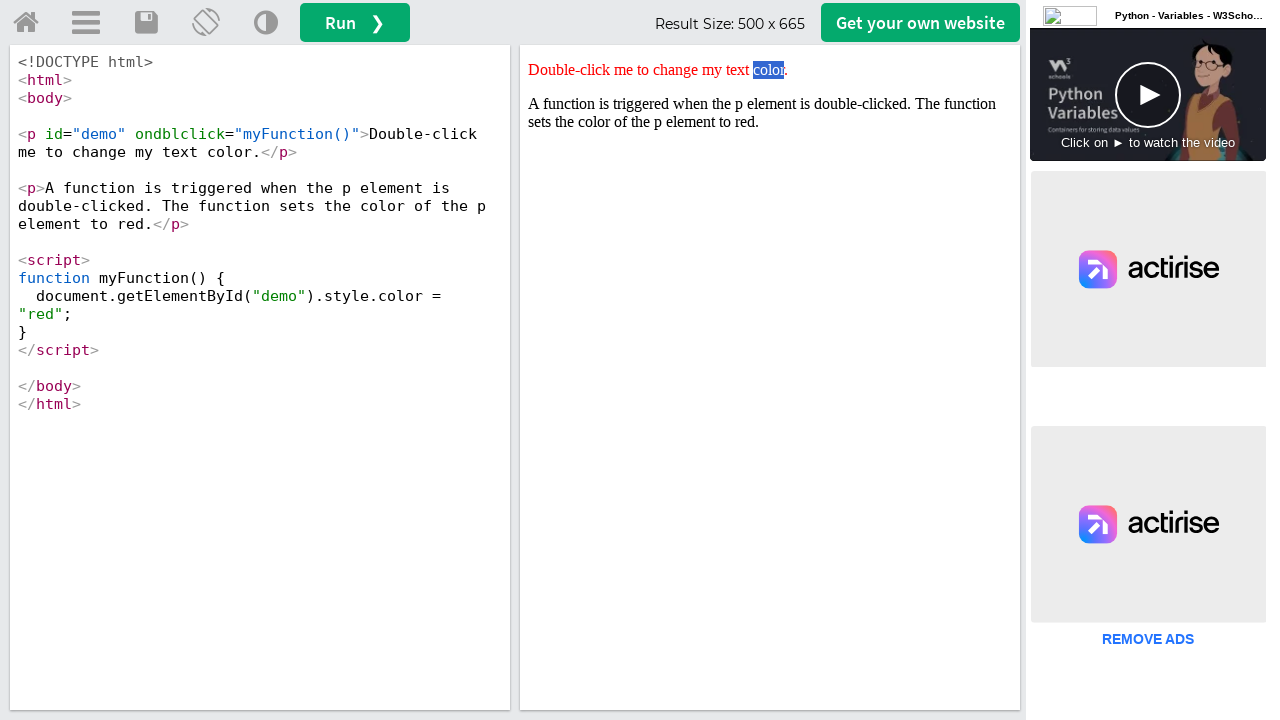

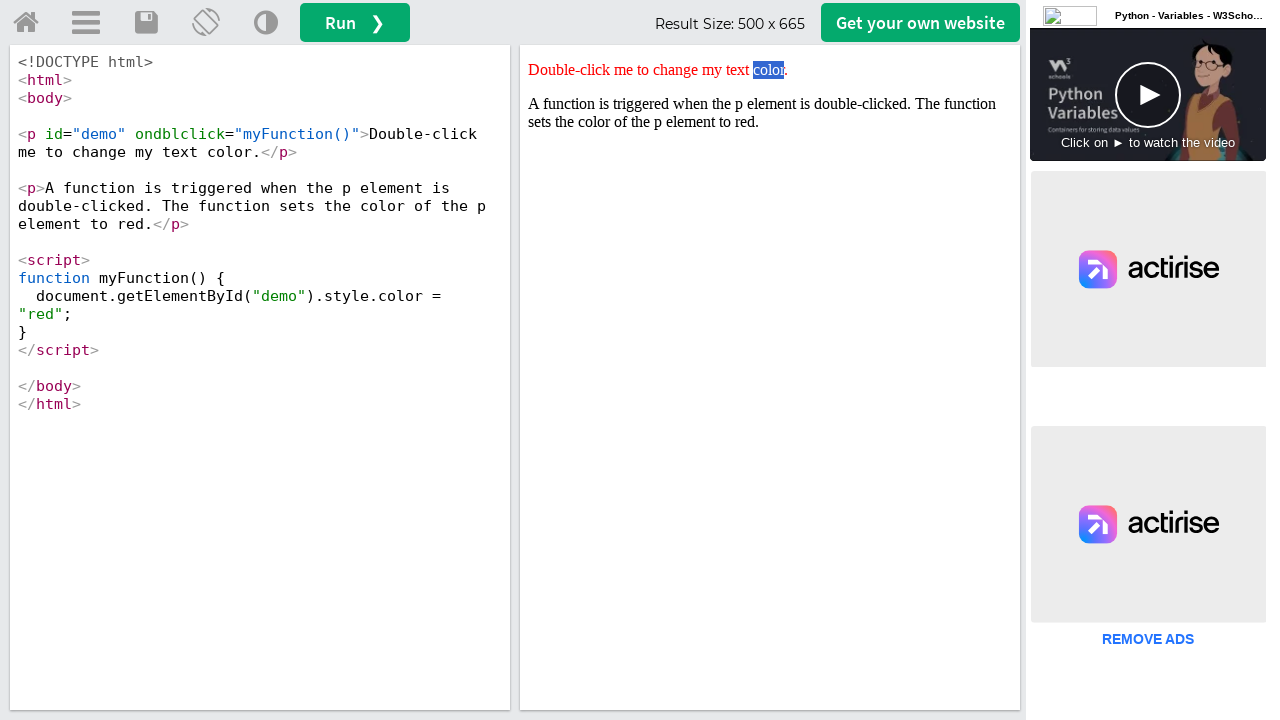